Tests dynamic content loading by clicking a start button and waiting for "Hello World" text to appear

Starting URL: https://the-internet.herokuapp.com/dynamic_loading/2

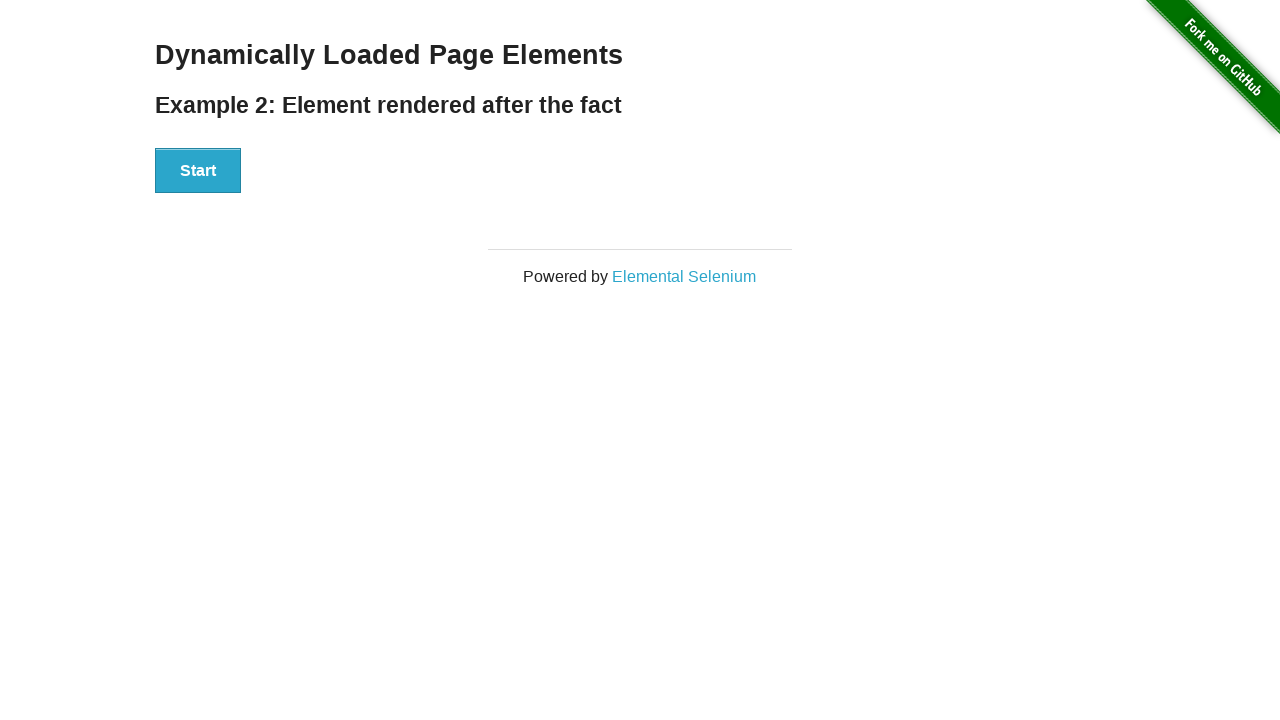

Clicked the start button to trigger dynamic content loading at (198, 171) on xpath=//div[@id='start']//button
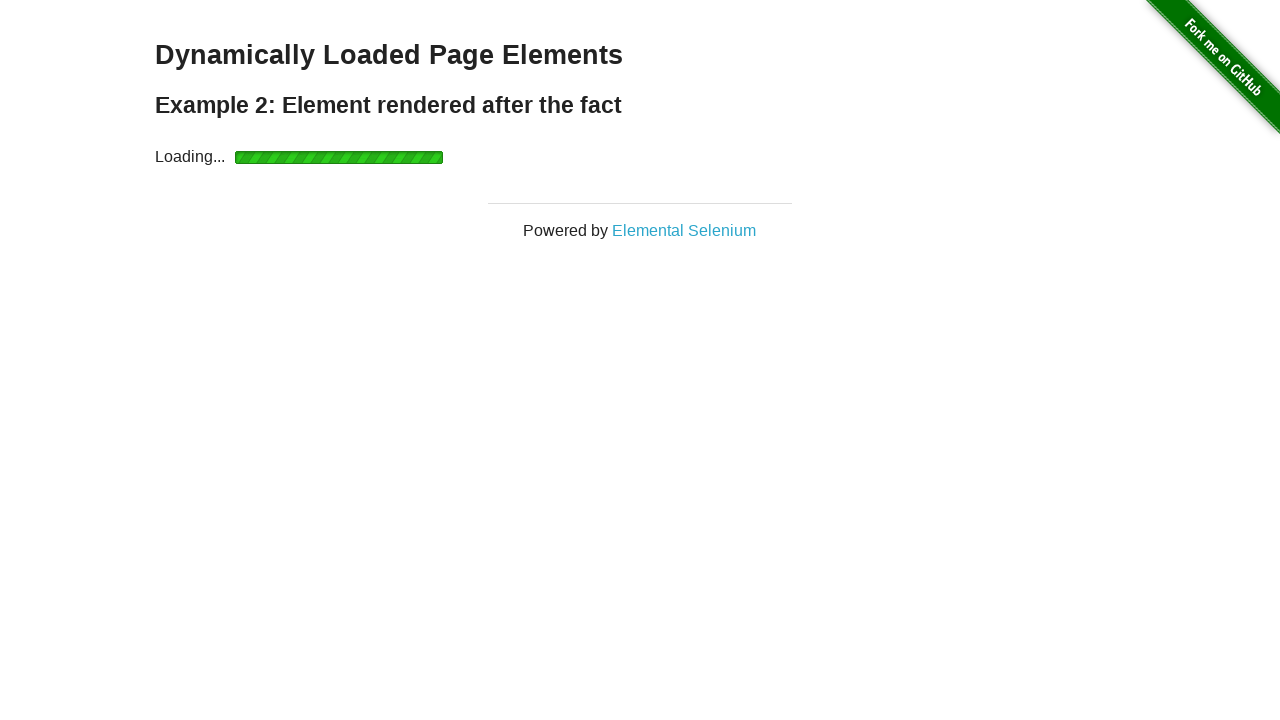

Waited for 'Hello World' text to appear
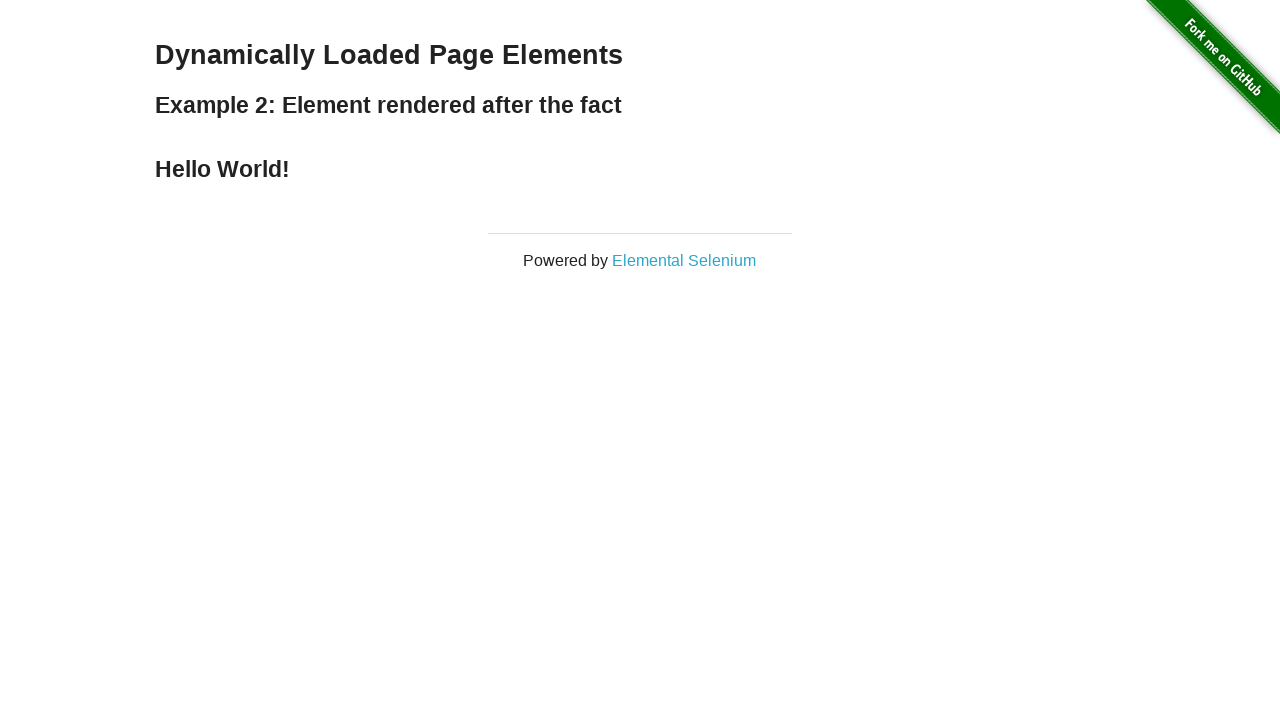

Located the 'Hello World' text element
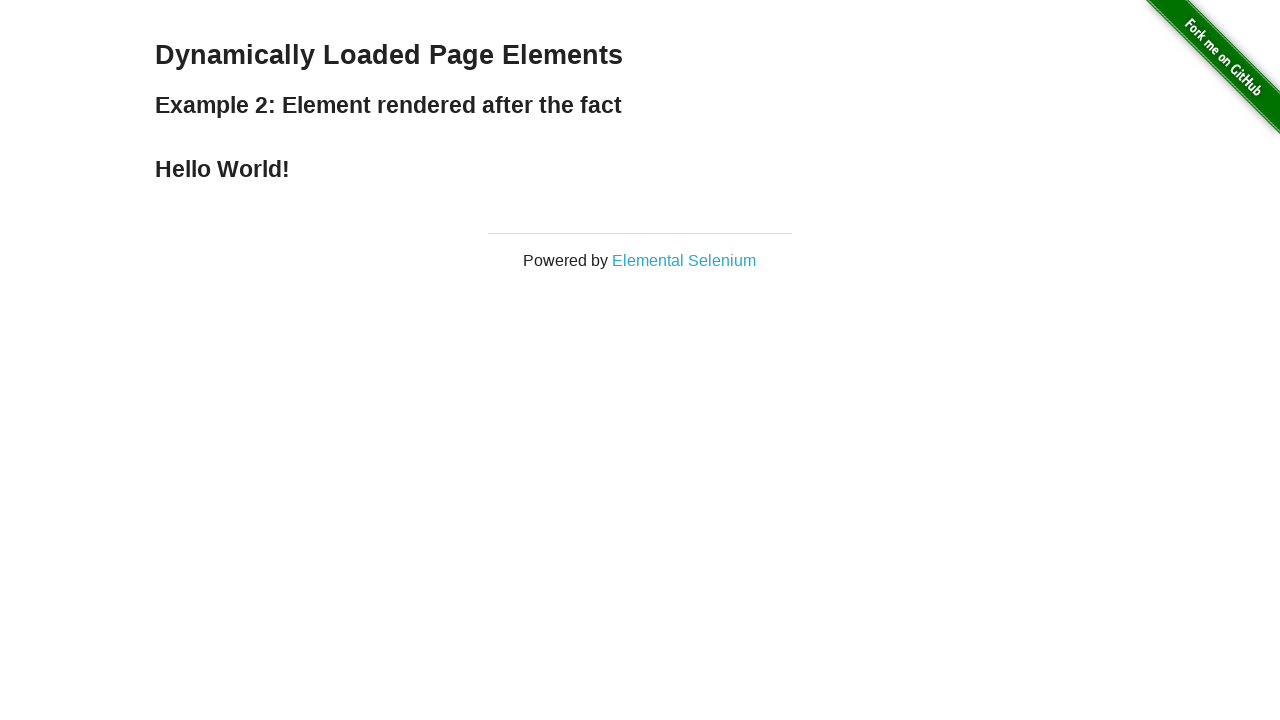

Verified displayed text: Hello World!
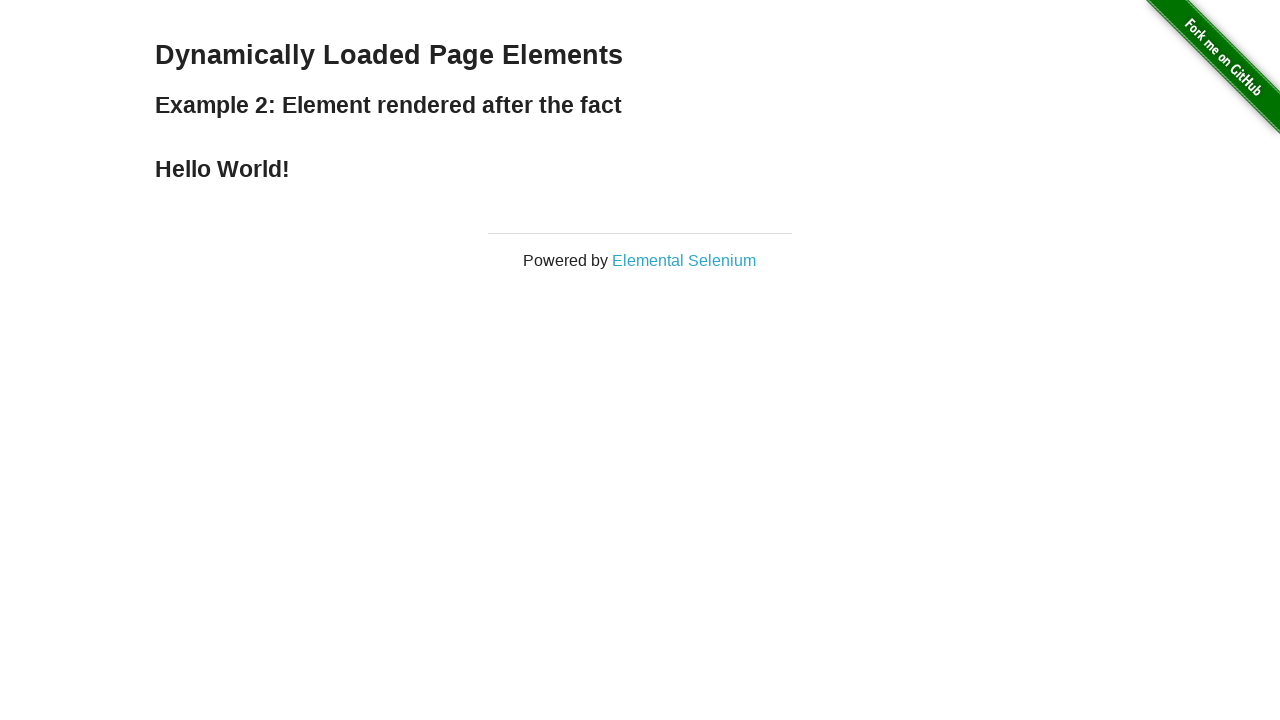

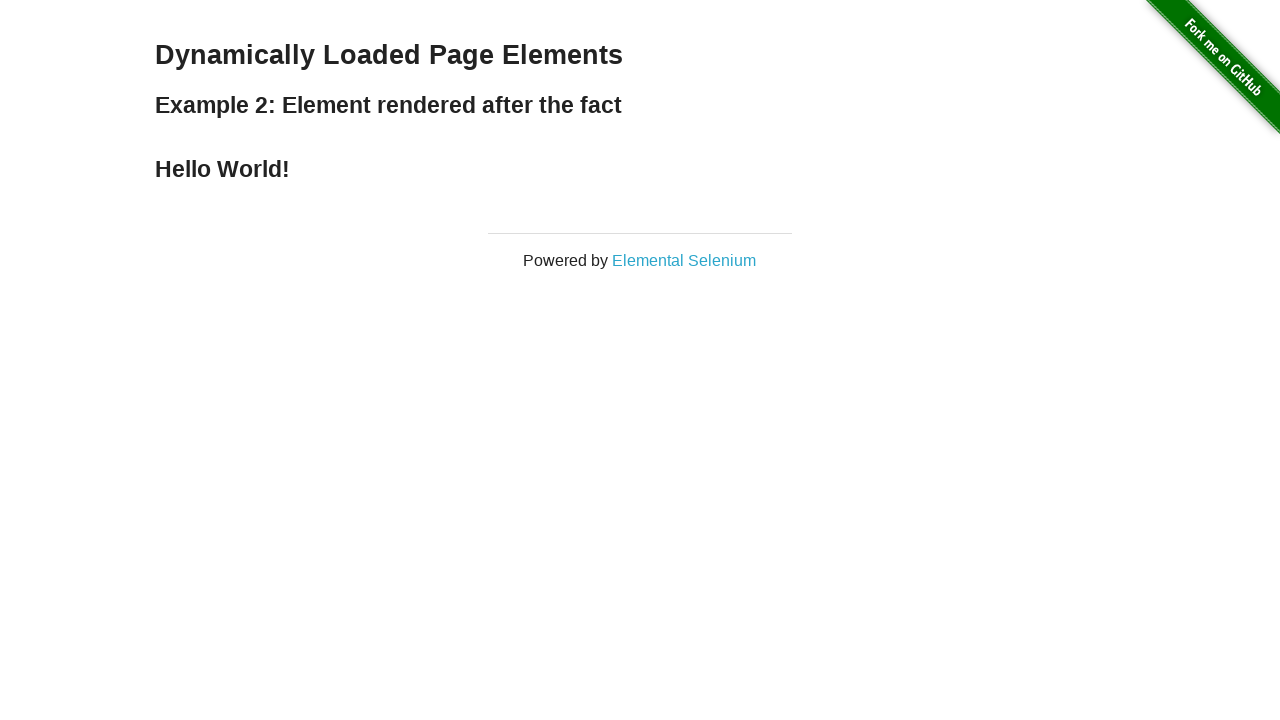